Tests frame handling on W3Schools by navigating to a page with iframes and interacting with elements inside the iframe

Starting URL: https://www.w3schools.com/tags/tryit.asp?filename=tryhtml_button_test

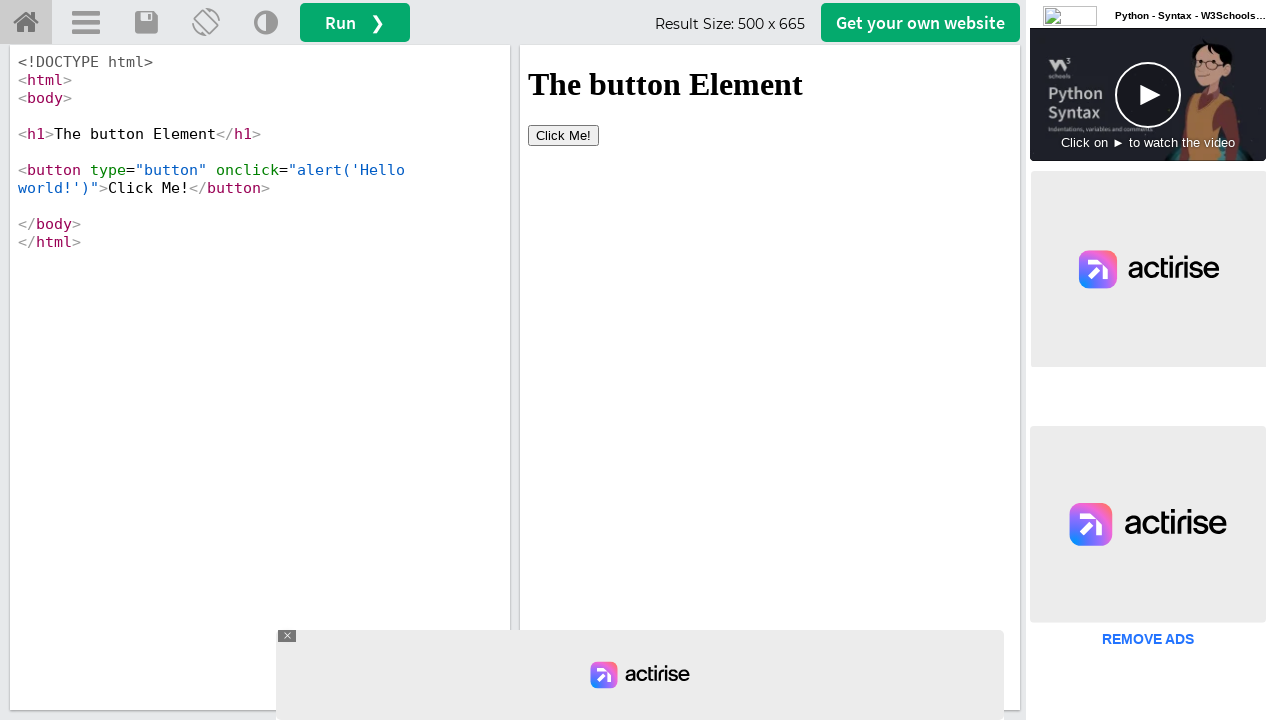

Waited for iframe to be present on the page
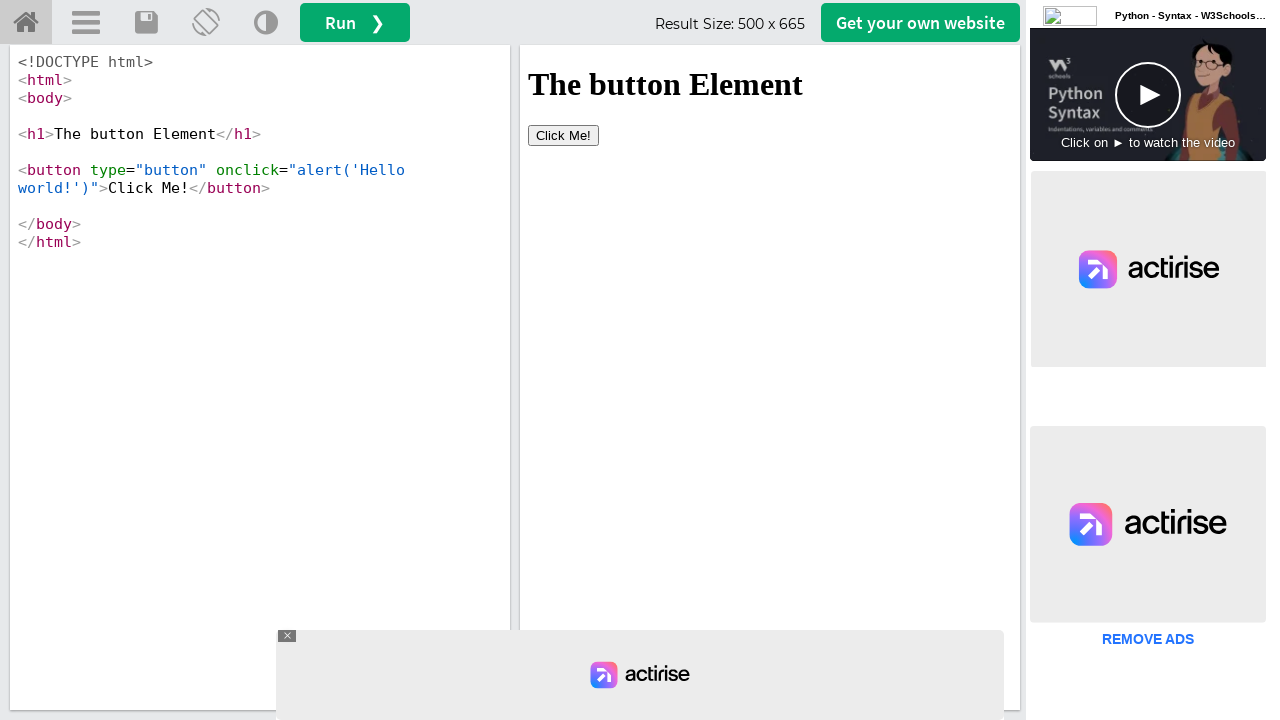

Located the iframeResult frame
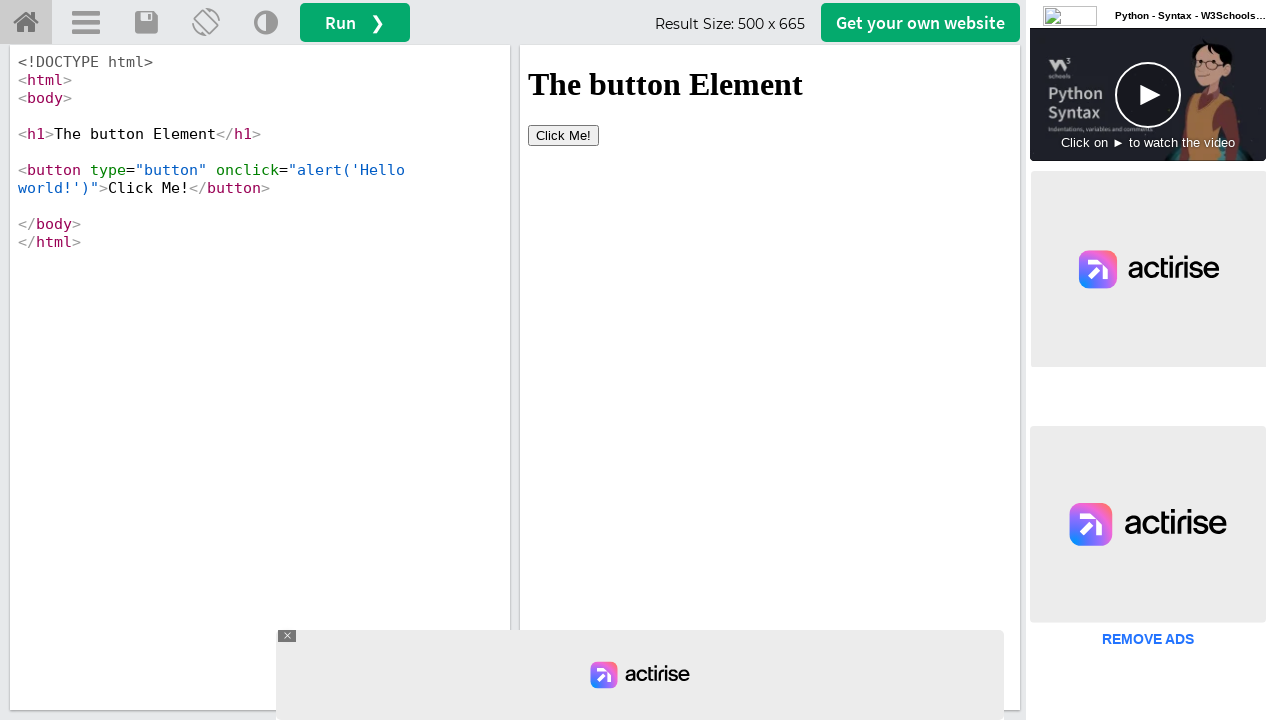

Clicked the button inside the iframe at (564, 135) on #iframeResult >> internal:control=enter-frame >> button
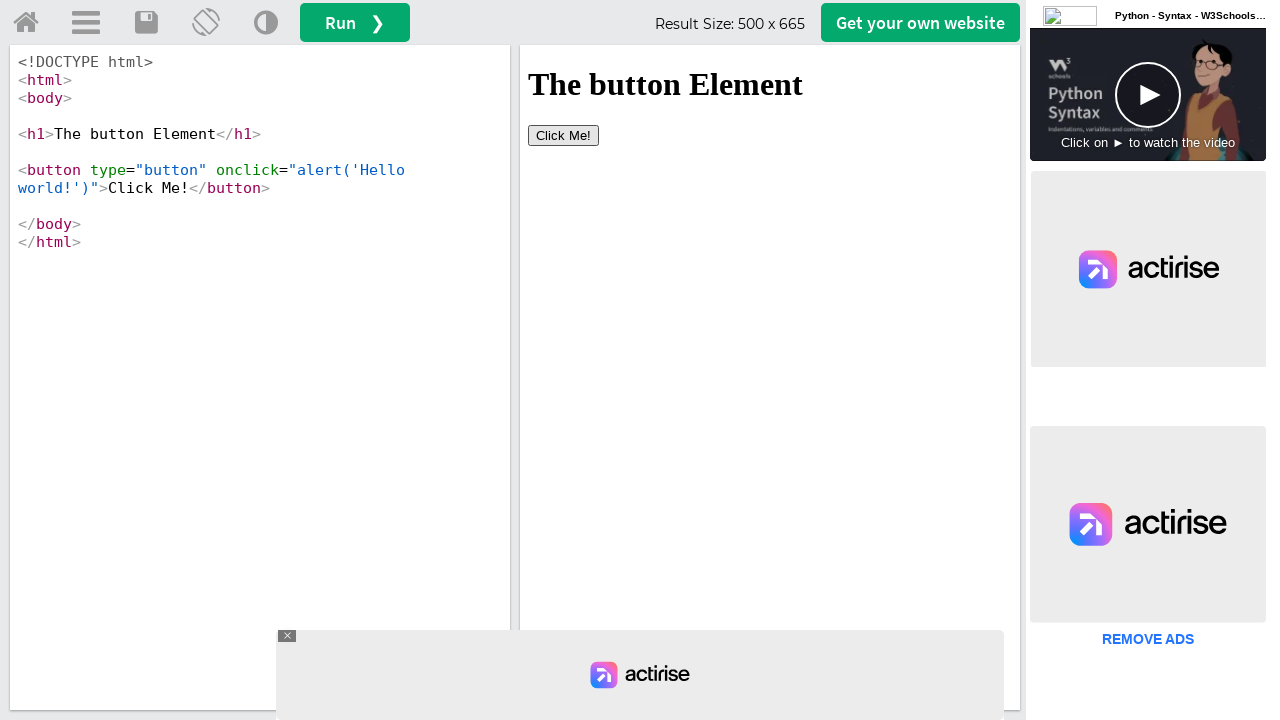

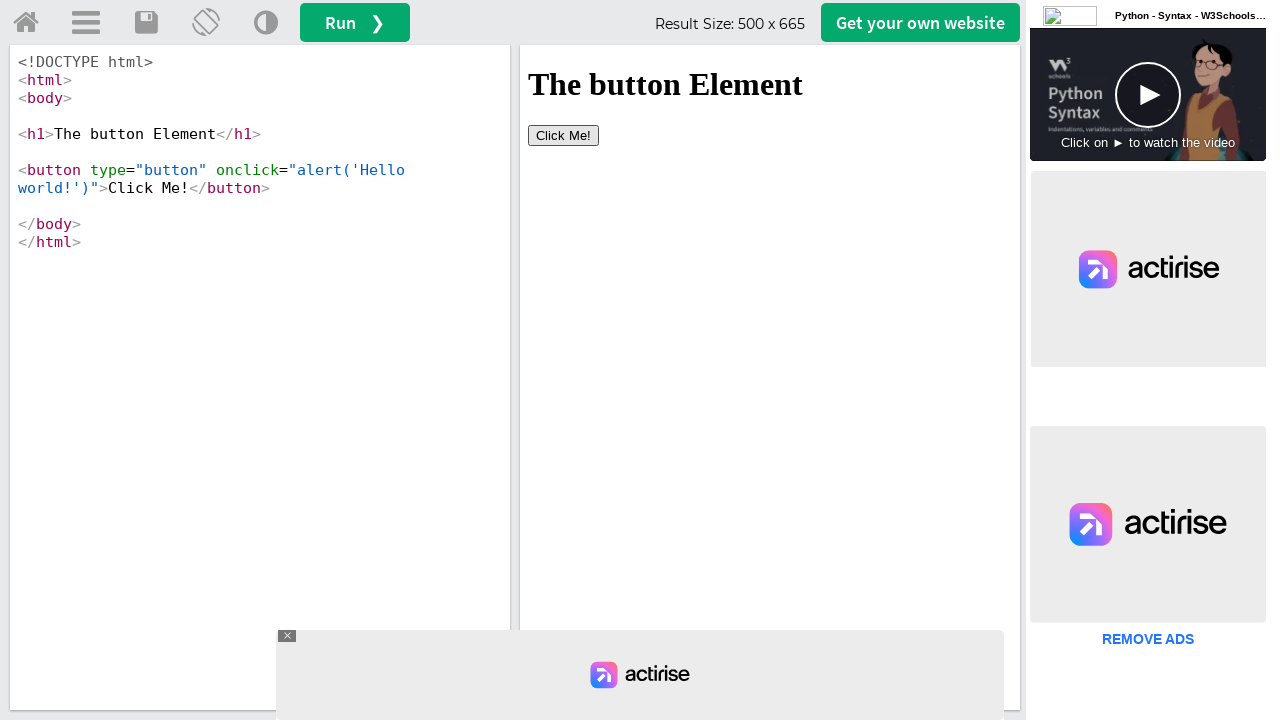